Fills out a practice form on DemoQA website including personal information, date of birth, subjects, hobbies, picture upload, and address fields, then submits the form

Starting URL: https://demoqa.com/automation-practice-form

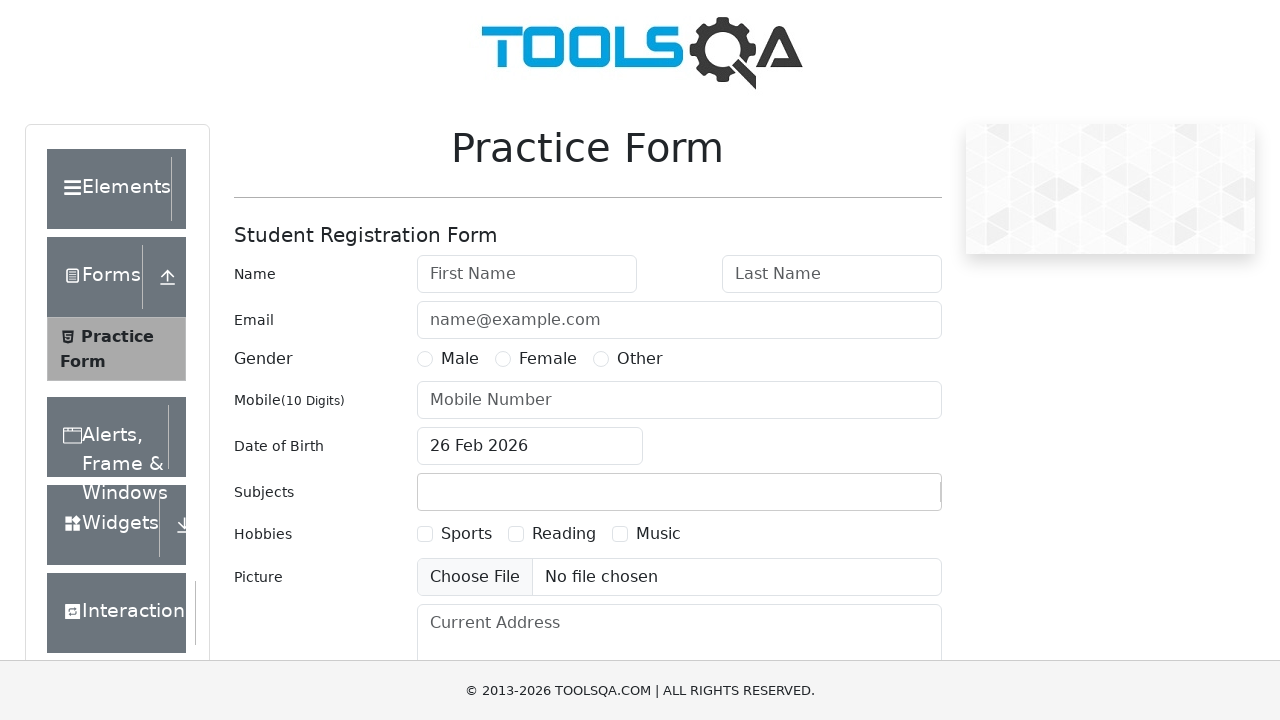

Filled first name field with 'Nilargha' on #firstName
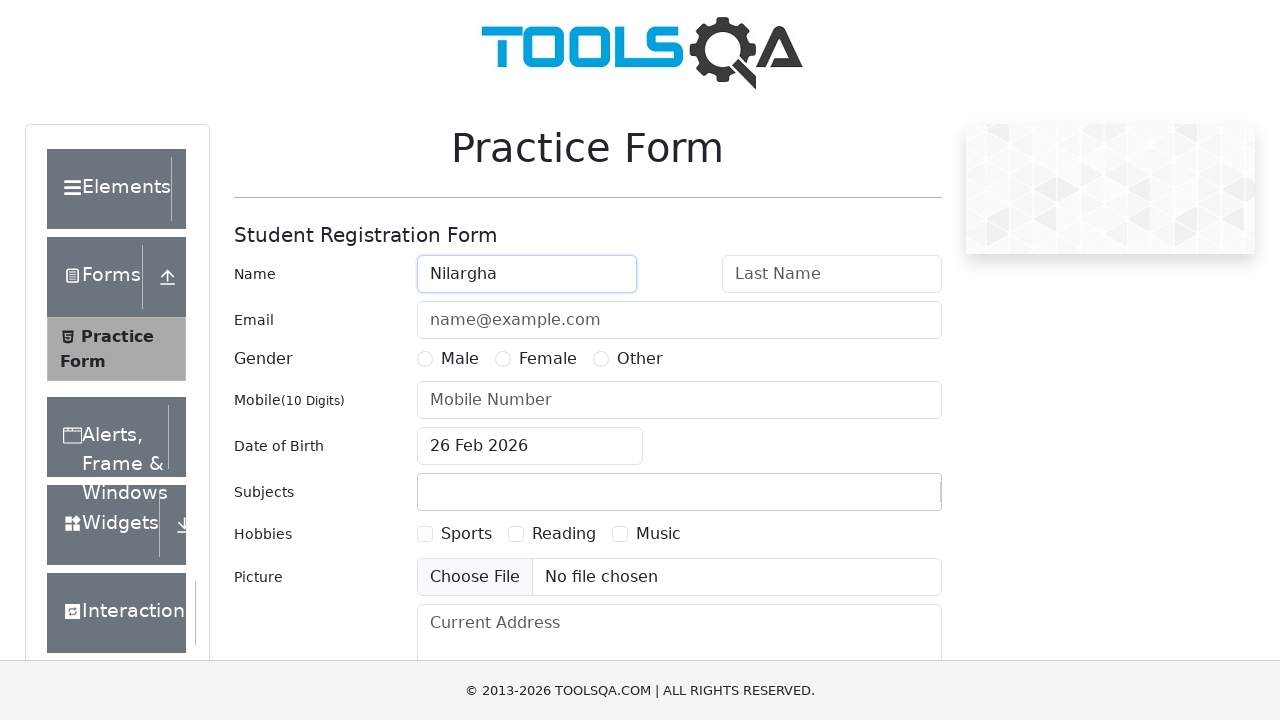

Filled last name field with 'Roy' on #lastName
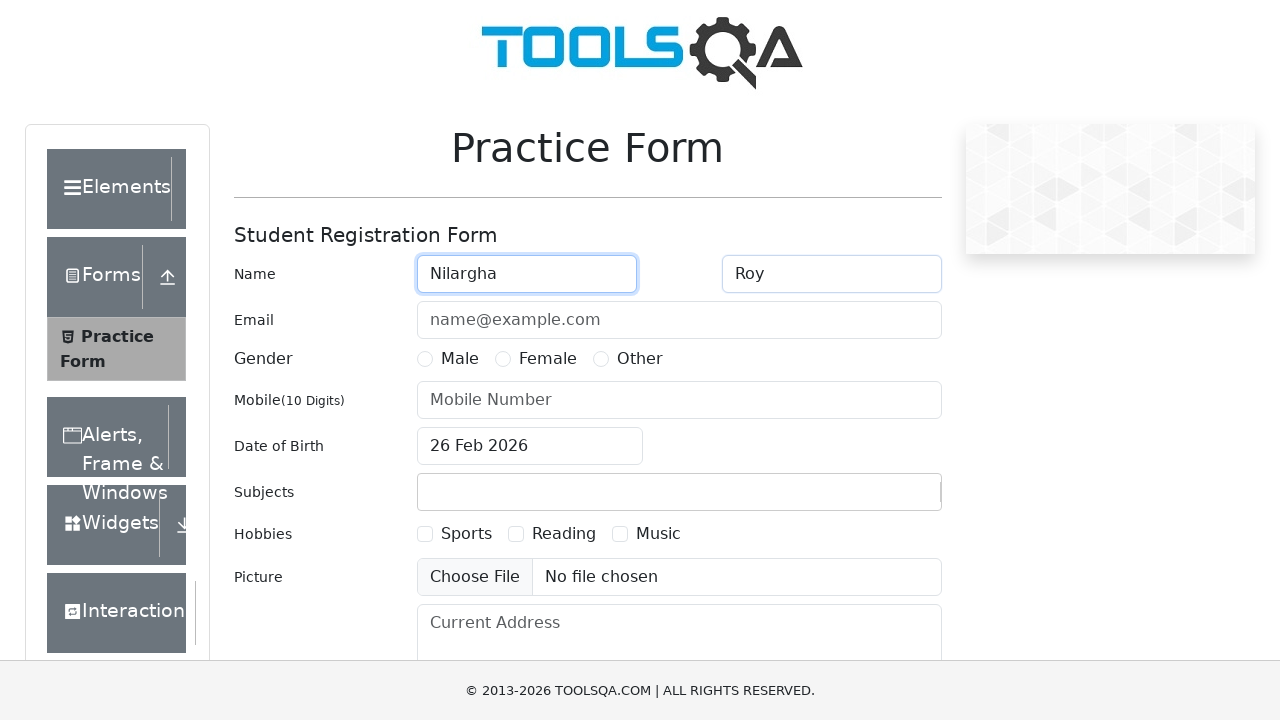

Filled email field with 'nilarghar@gmail.com' on #userEmail
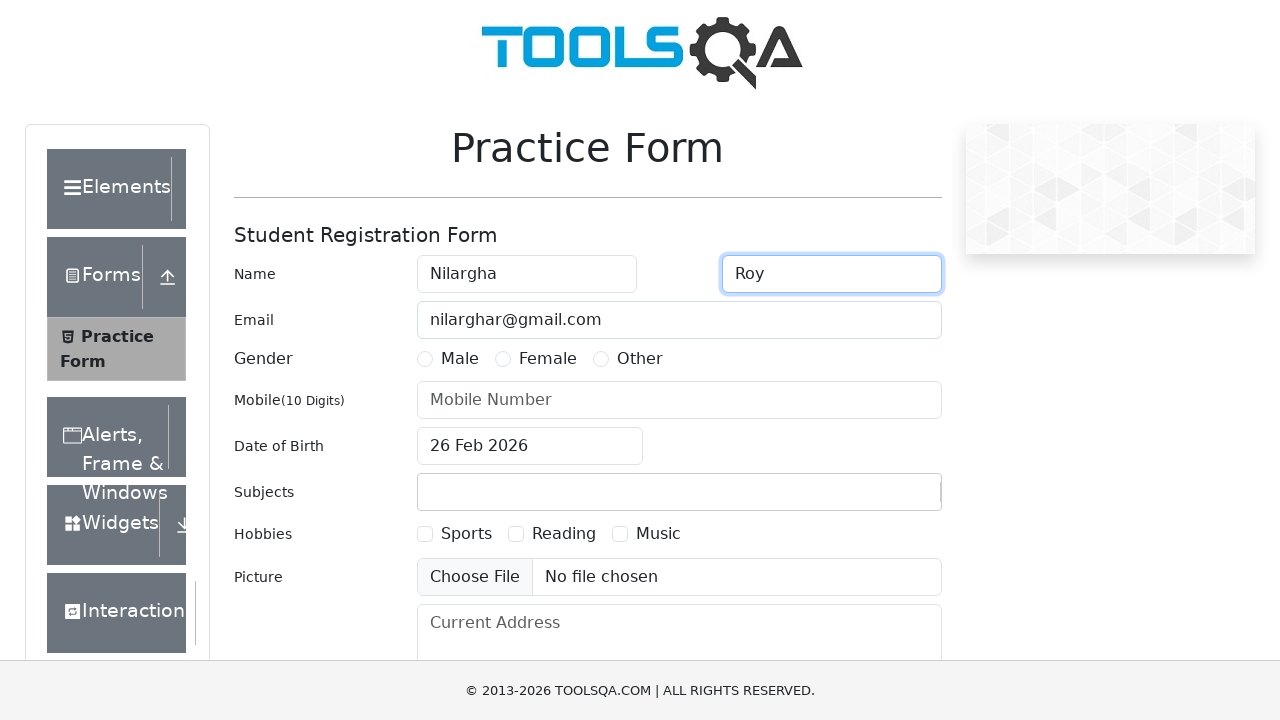

Selected Male gender option at (460, 359) on label[for='gender-radio-1']
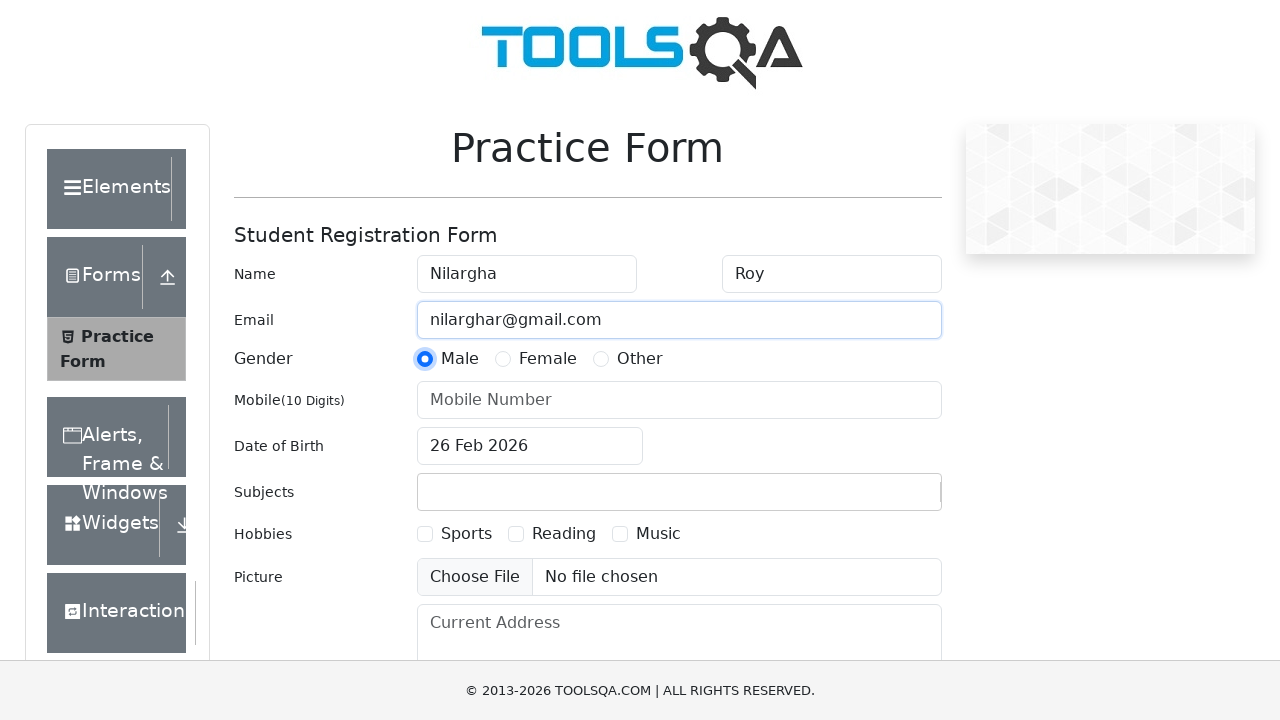

Filled phone number field with '8240593718' on #userNumber
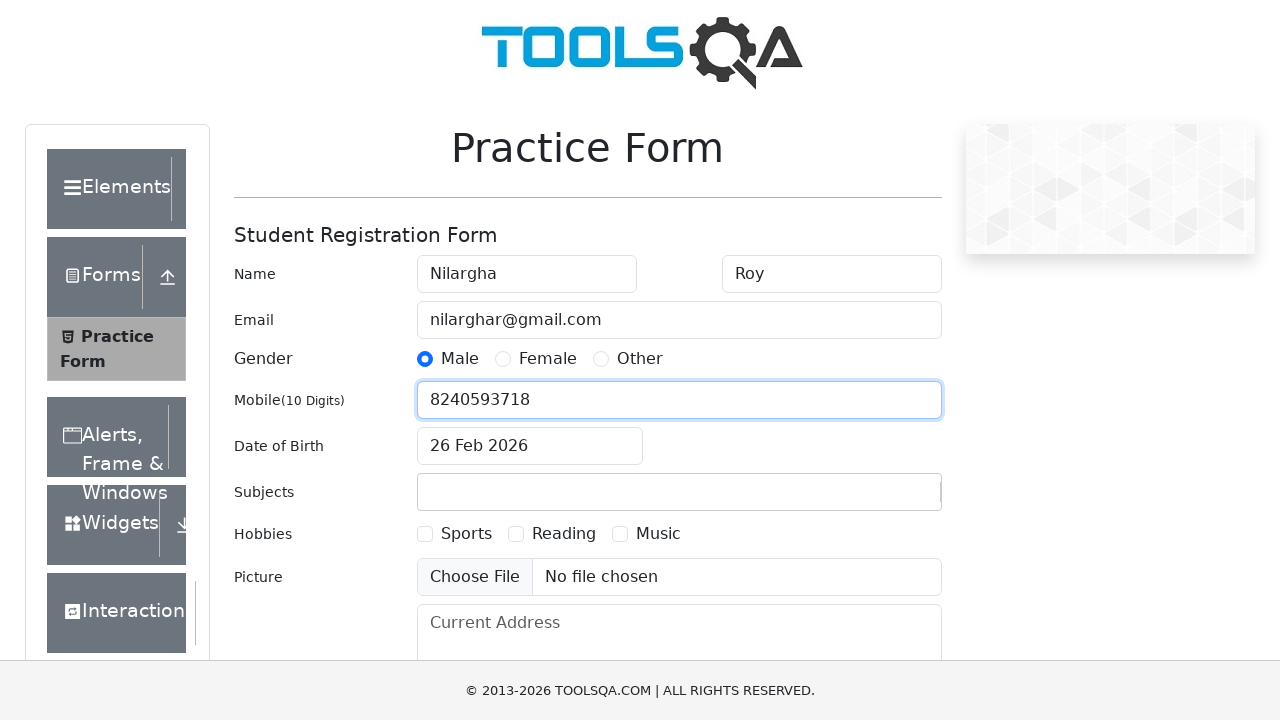

Clicked date of birth input field to open date picker at (530, 446) on #dateOfBirthInput
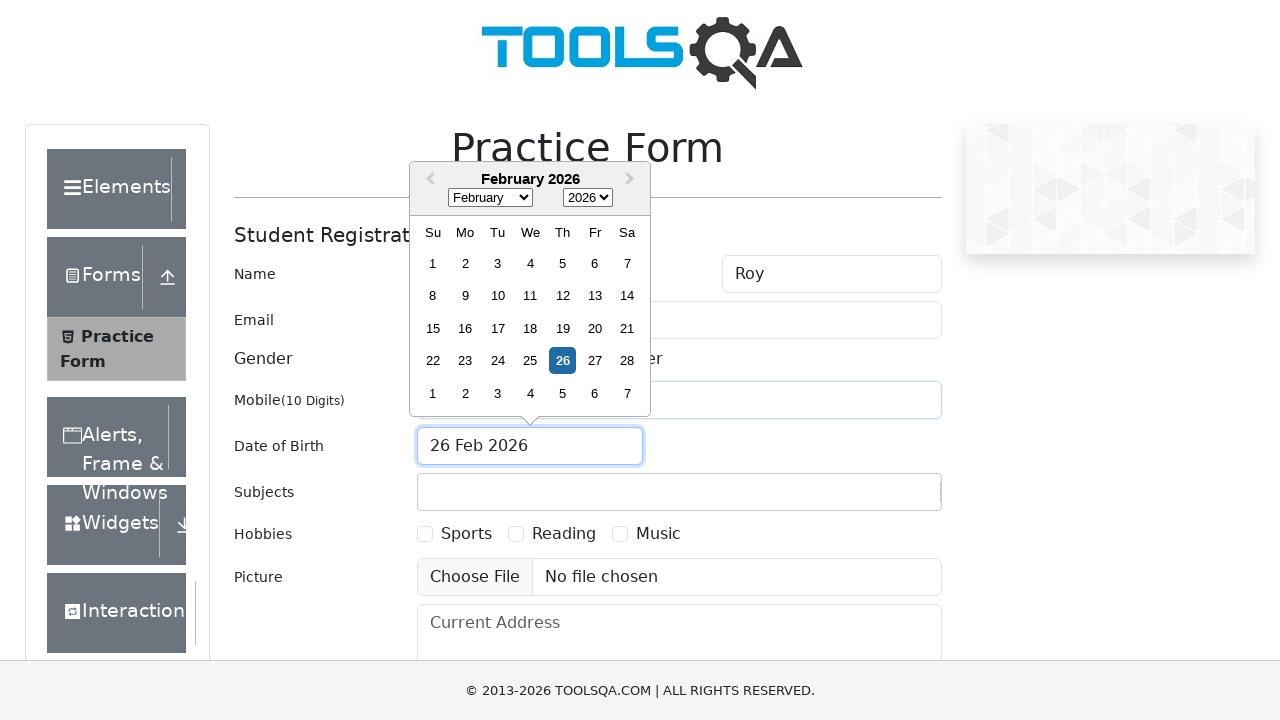

Selected January as the month on .react-datepicker__month-select
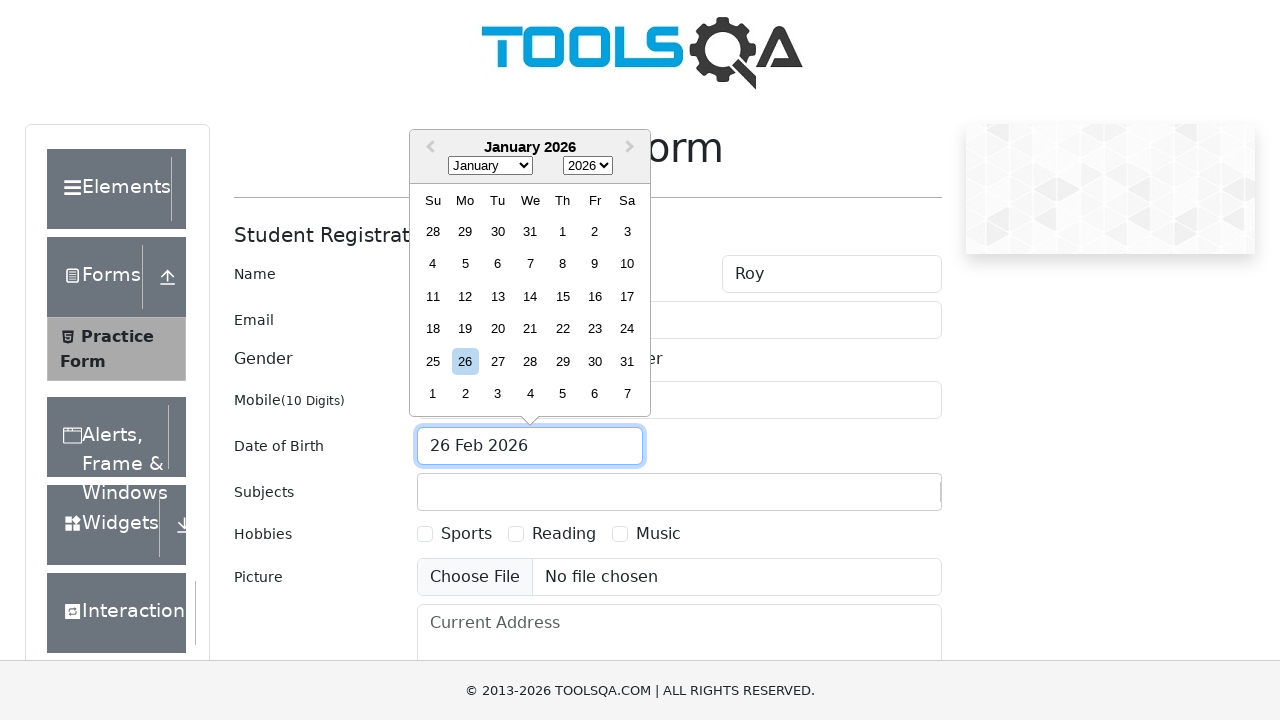

Selected 1990 as the year on .react-datepicker__year-select
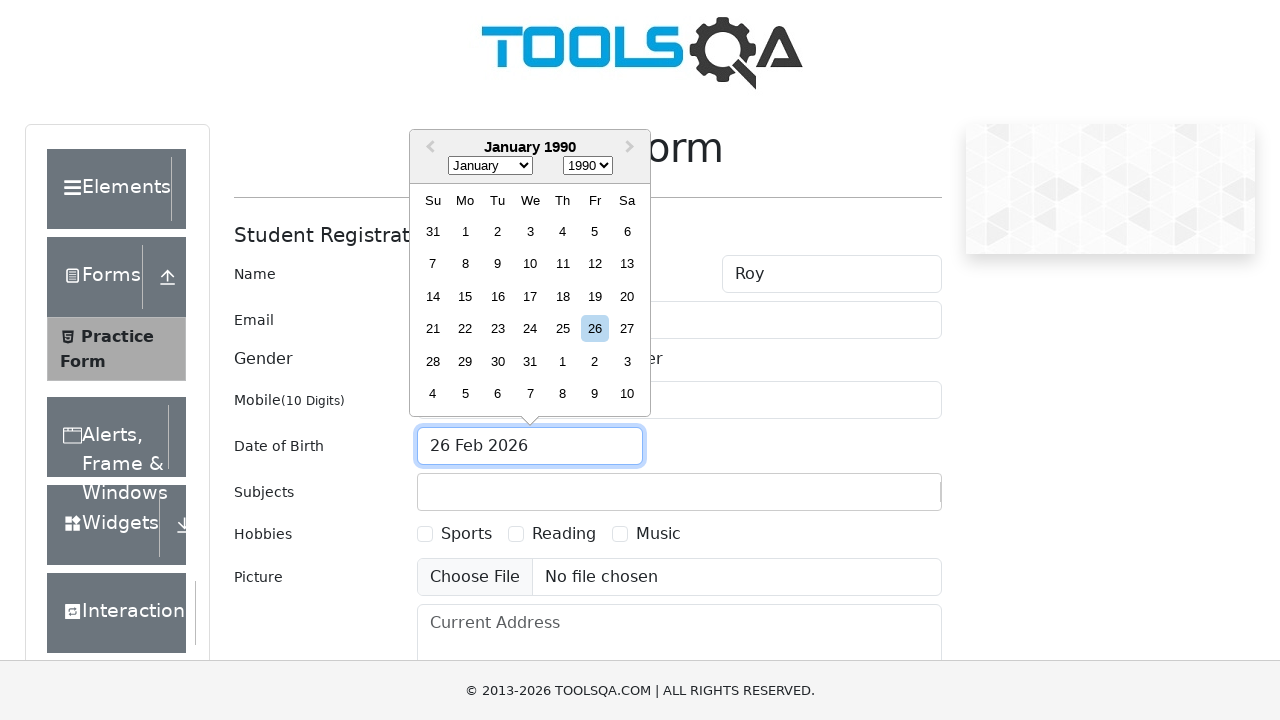

Selected the 24th day for date of birth at (530, 329) on div.react-datepicker__day:has-text('24')
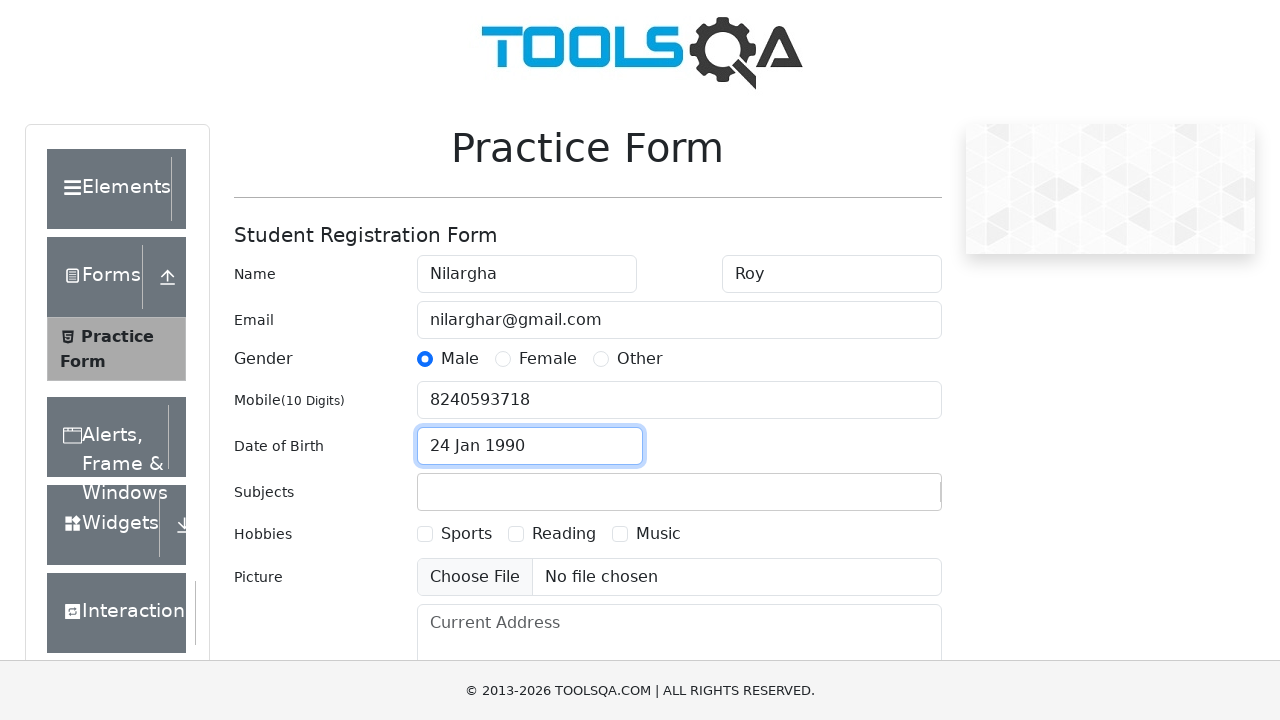

Filled subjects field with 'Computer Science' on #subjectsInput
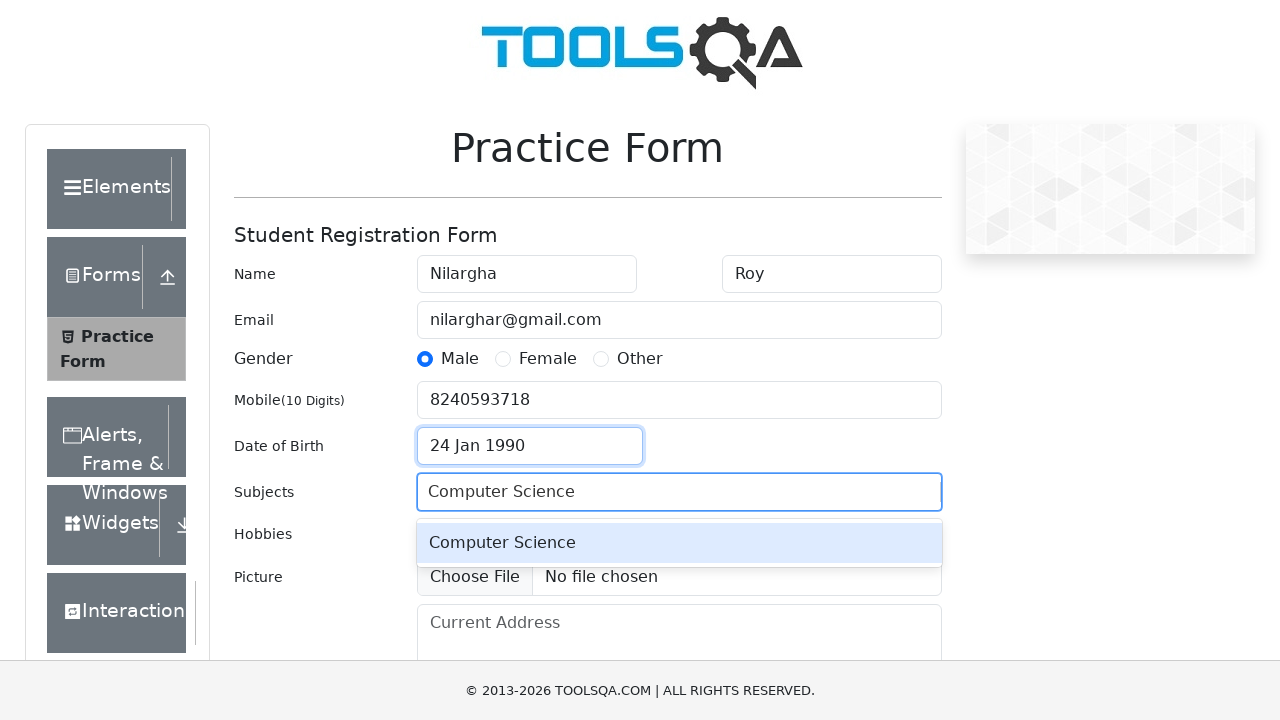

Pressed Enter to confirm subject selection on #subjectsInput
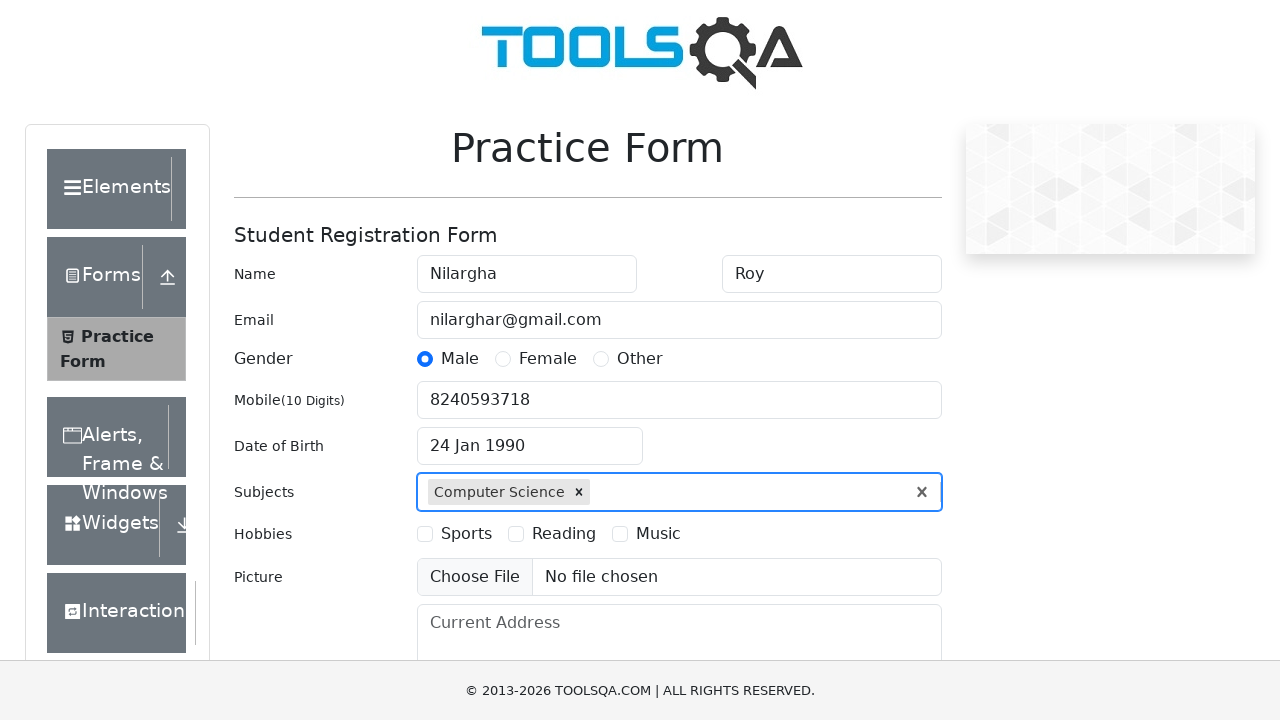

Selected Sports hobby at (466, 534) on label[for='hobbies-checkbox-1']
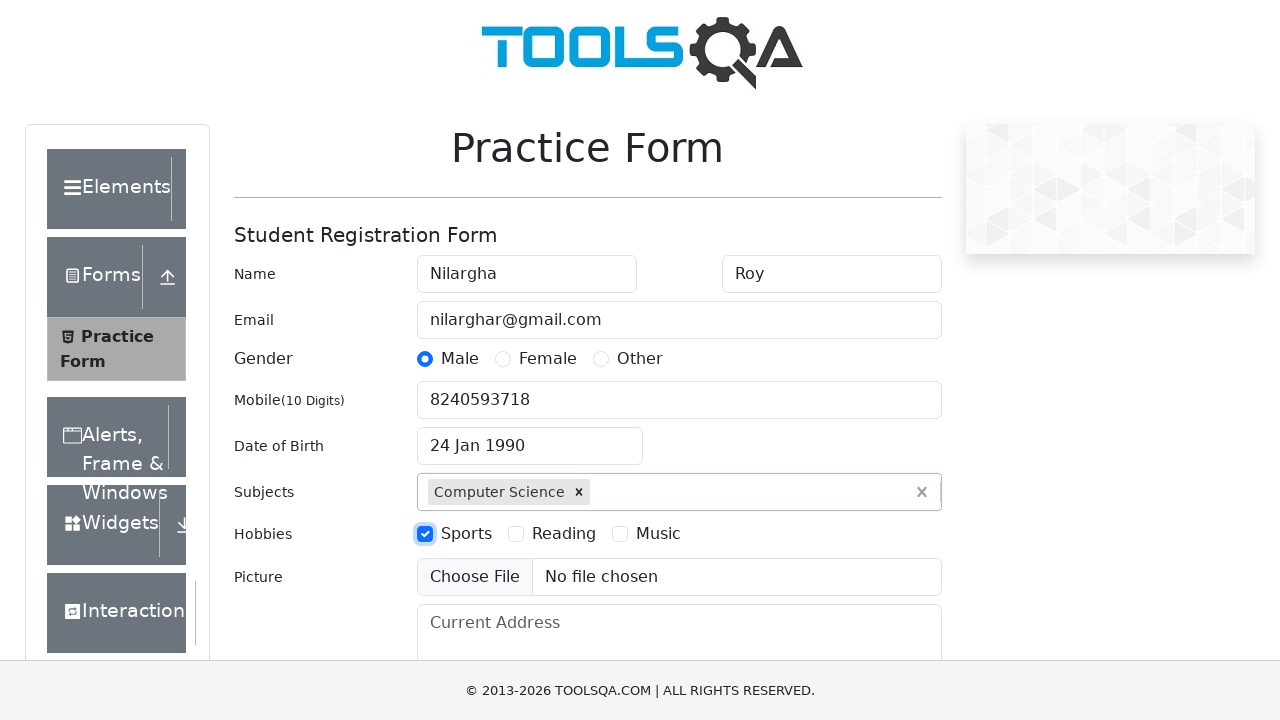

Selected Reading hobby at (564, 534) on label[for='hobbies-checkbox-2']
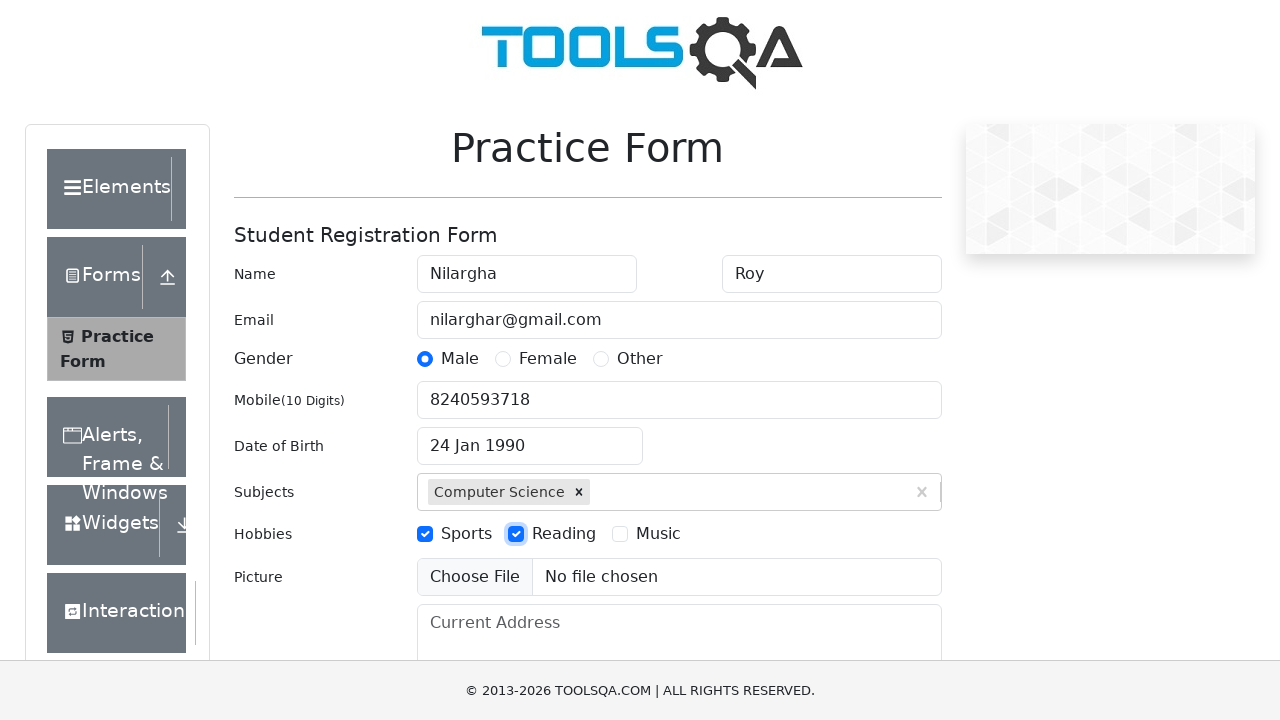

Selected Music hobby at (658, 534) on label[for='hobbies-checkbox-3']
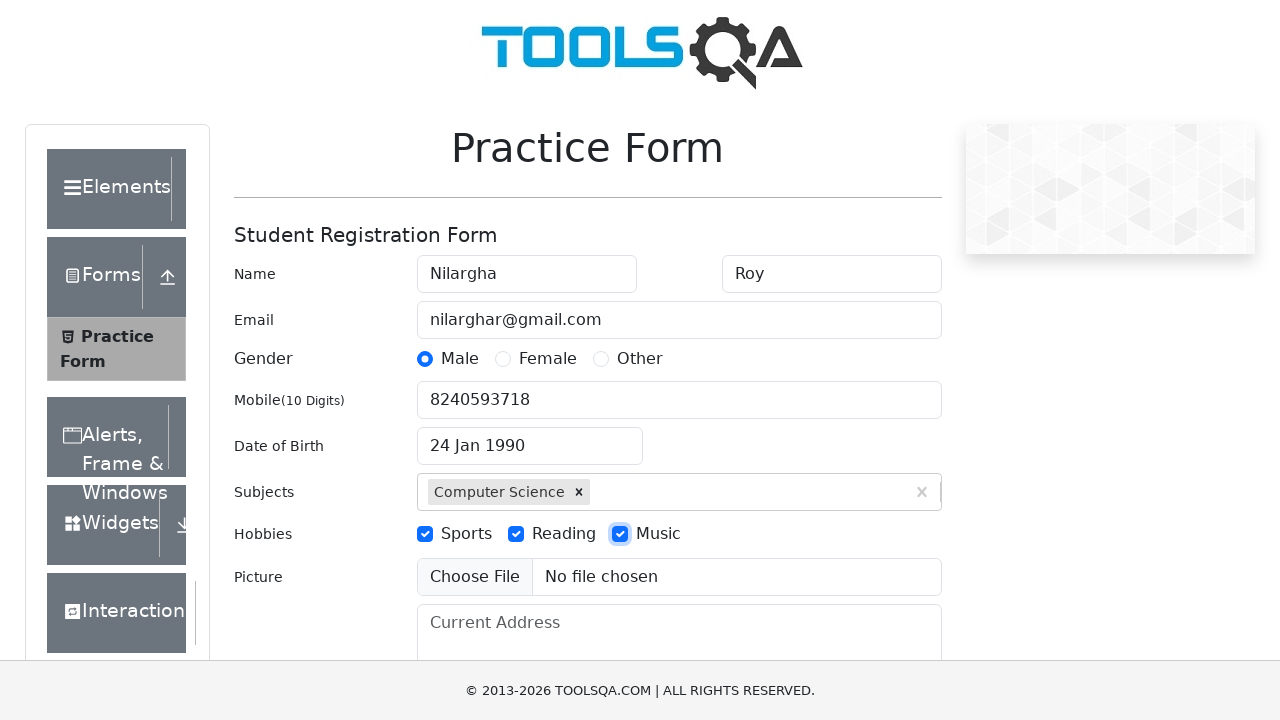

Attempted picture upload (empty file list)
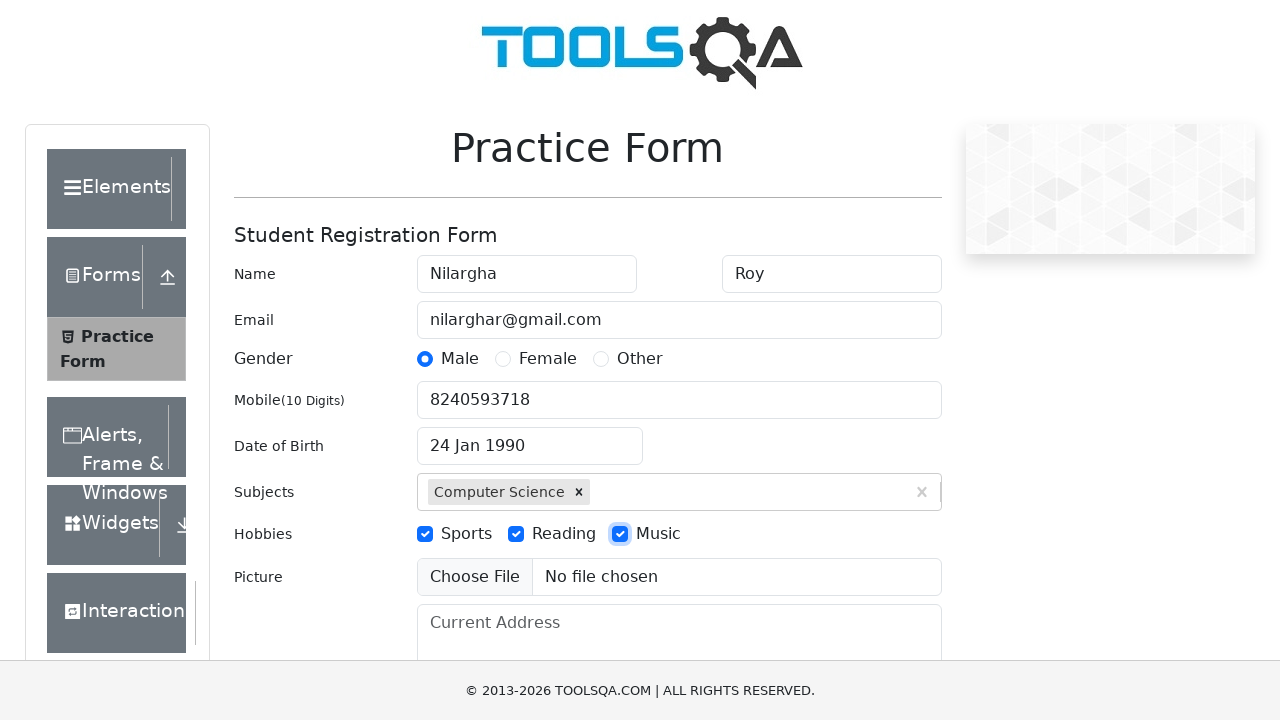

Filled current address field with '193 DC Neogy Road, Kolkata' on #currentAddress
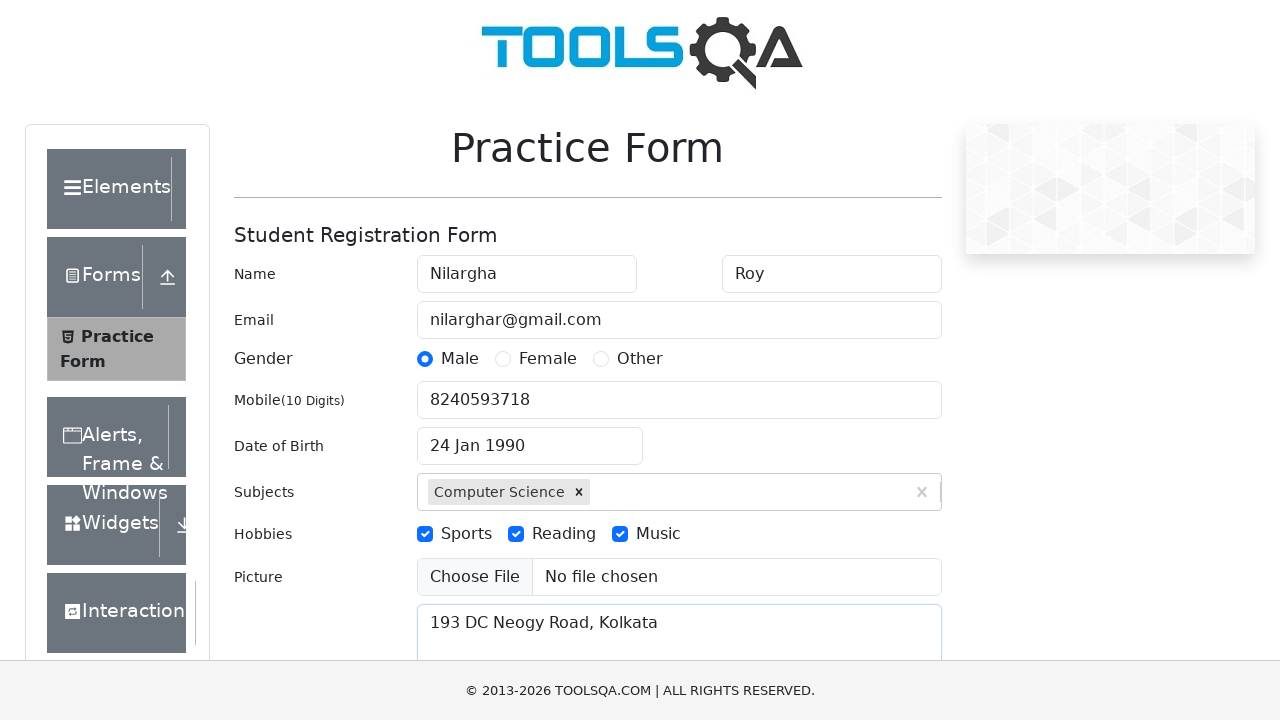

Clicked submit button to submit the practice form at (885, 499) on #submit
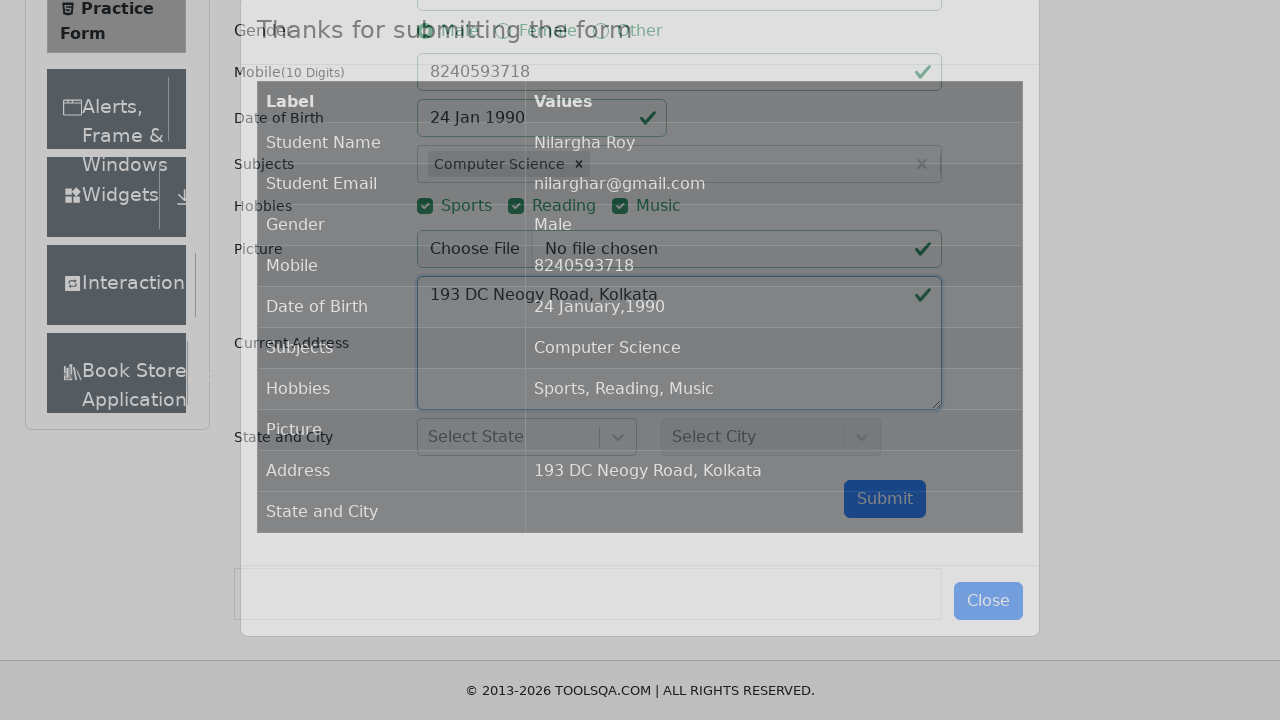

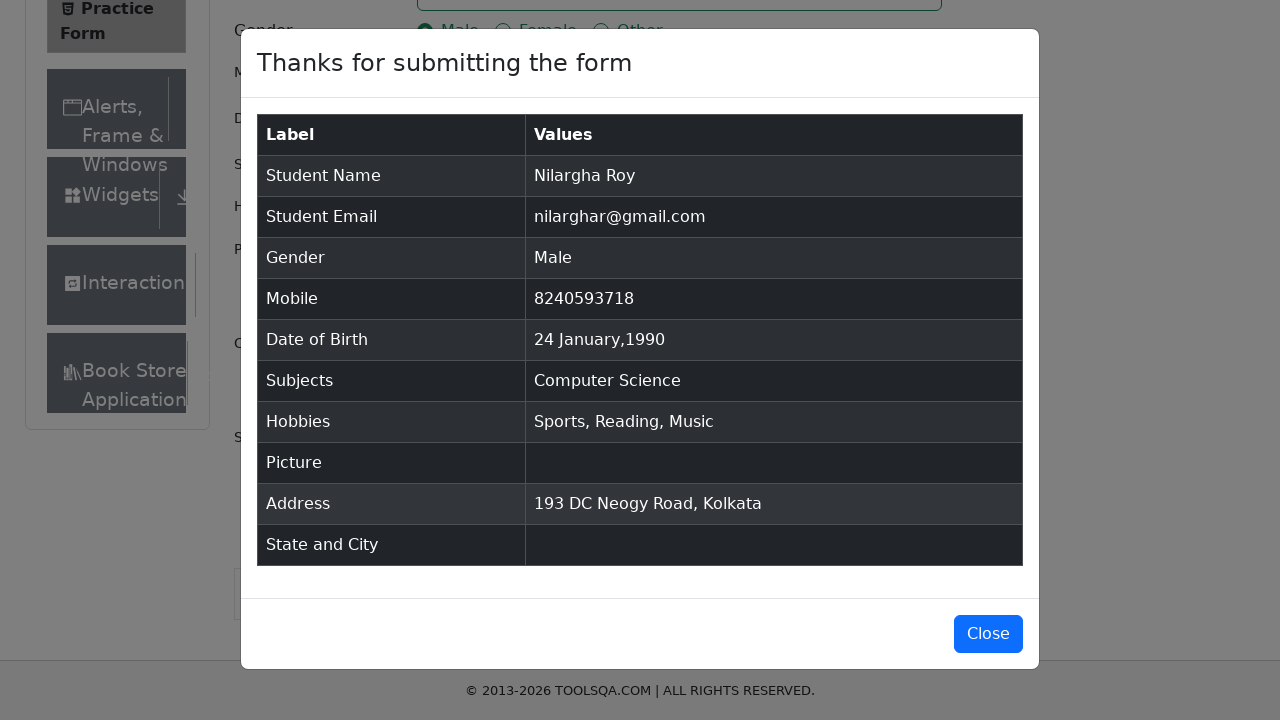